Navigates to RedBus website and verifies the page loads by checking the URL and title are accessible

Starting URL: https://www.redbus.in

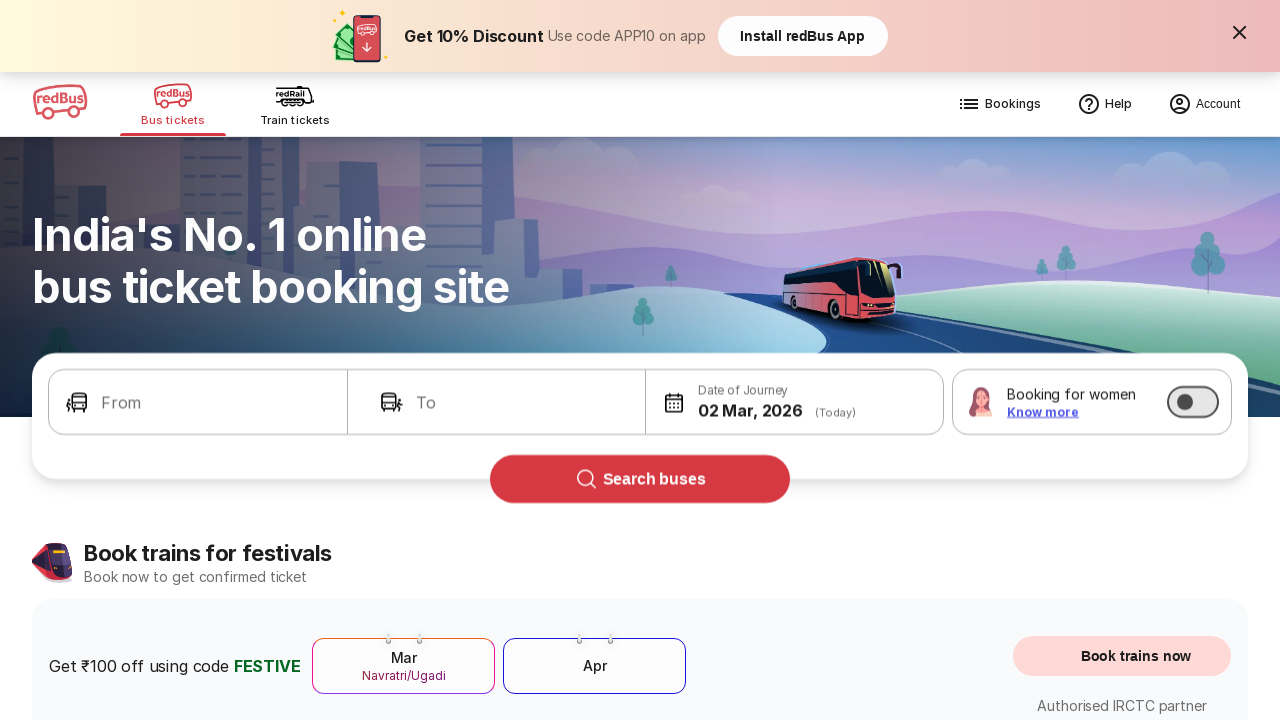

Waited for page to reach domcontentloaded state
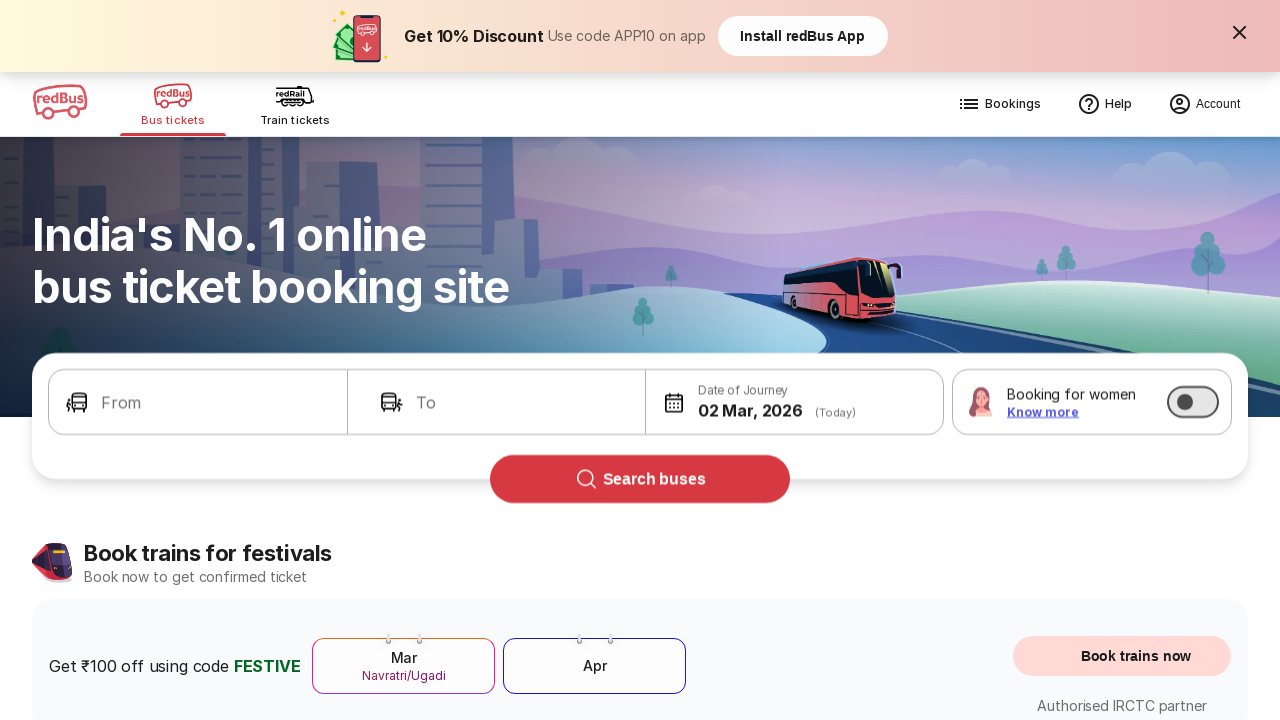

Retrieved current URL from page
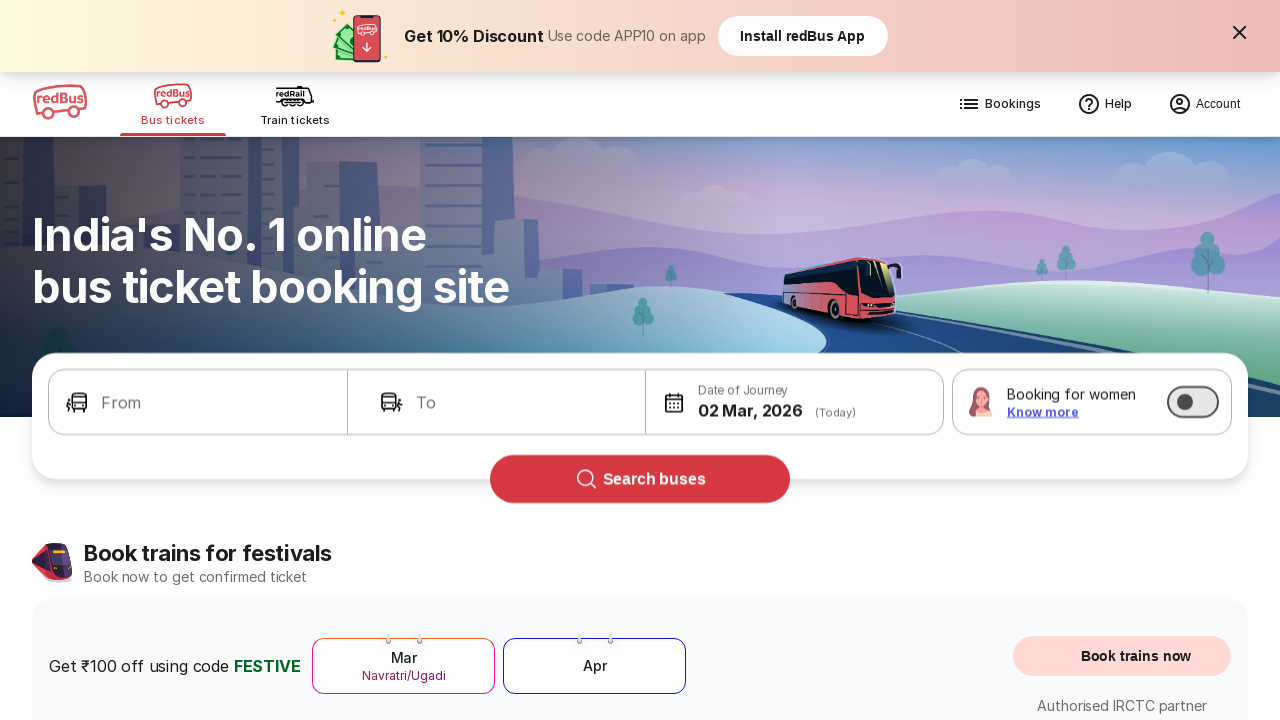

Retrieved page title
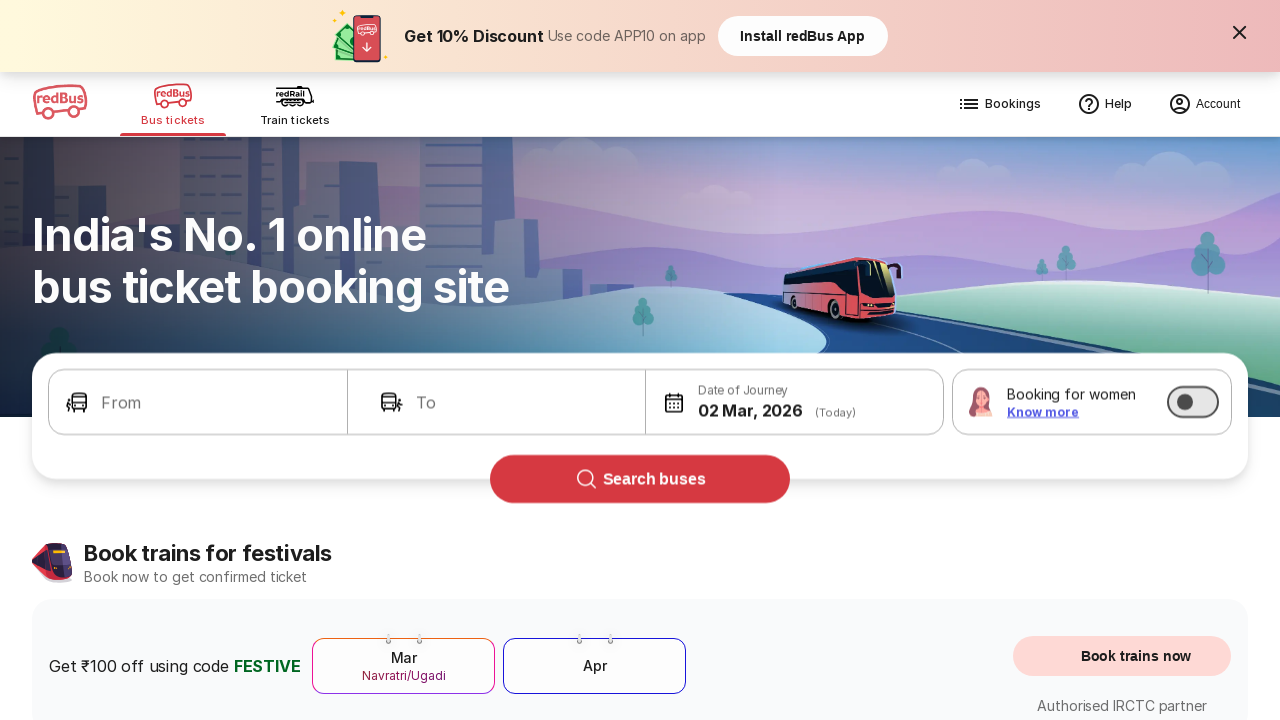

Verified RedBus page loaded with URL: https://www.redbus.in/ and title: Bus Booking Online and Train Tickets at Lowest Price - redBus
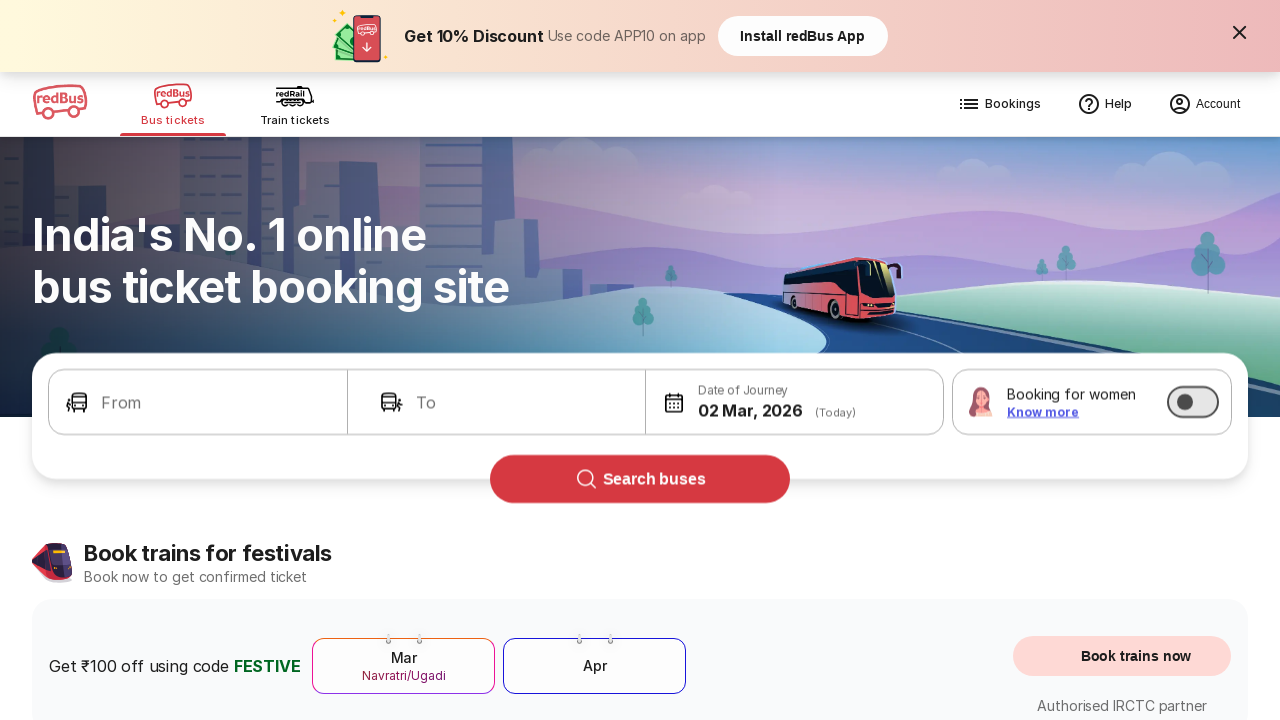

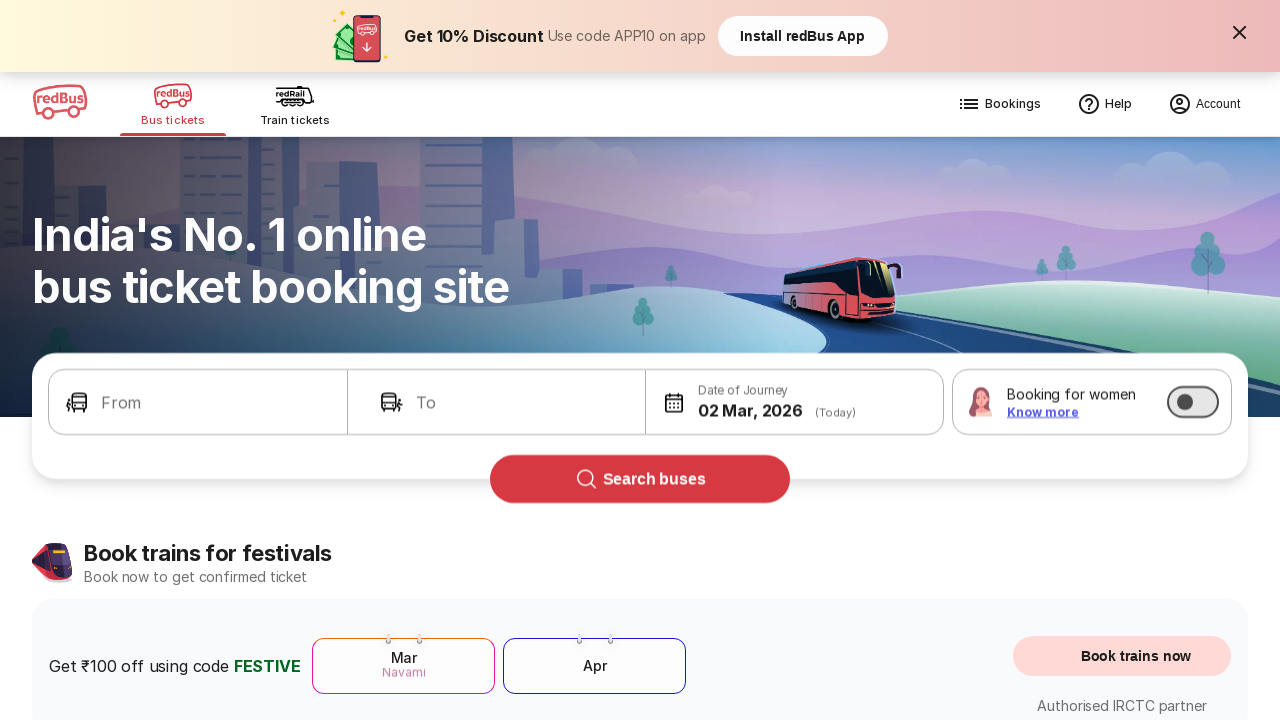